Navigates to the Rahul Shetty Academy Automation Practice page and verifies the page loads by checking the title

Starting URL: https://rahulshettyacademy.com/AutomationPractice/

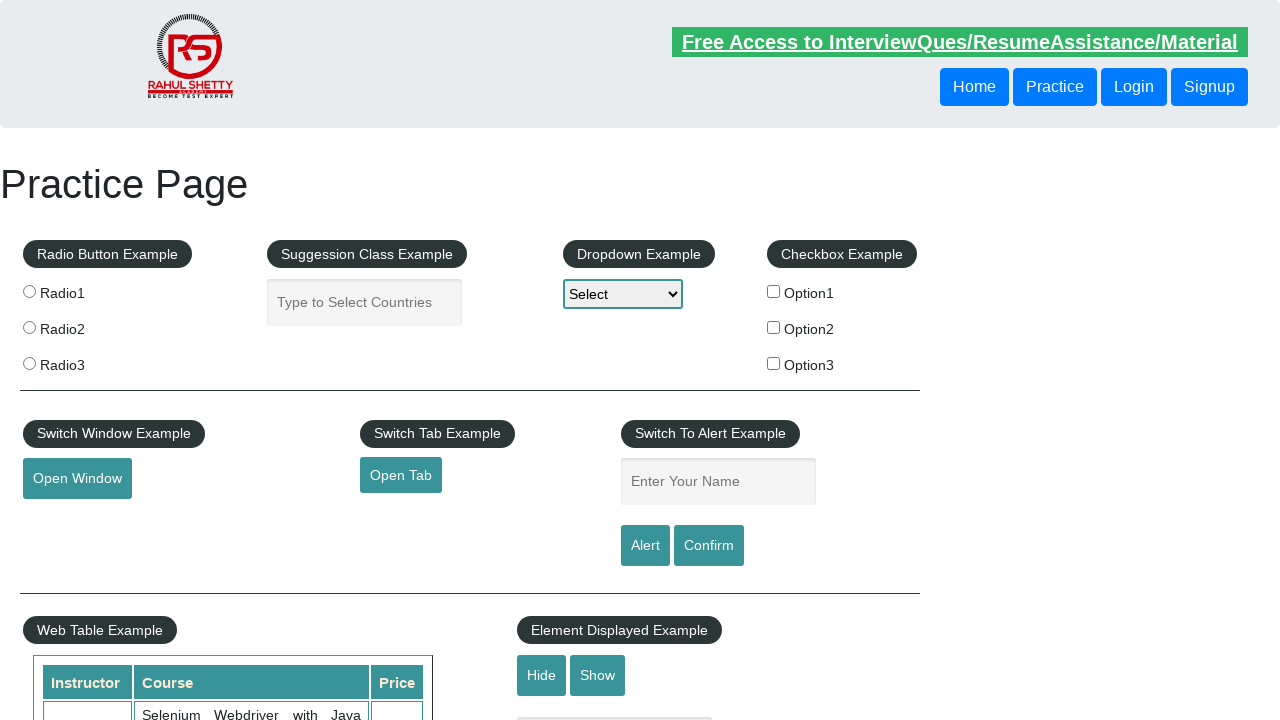

Waited for page to reach domcontentloaded state
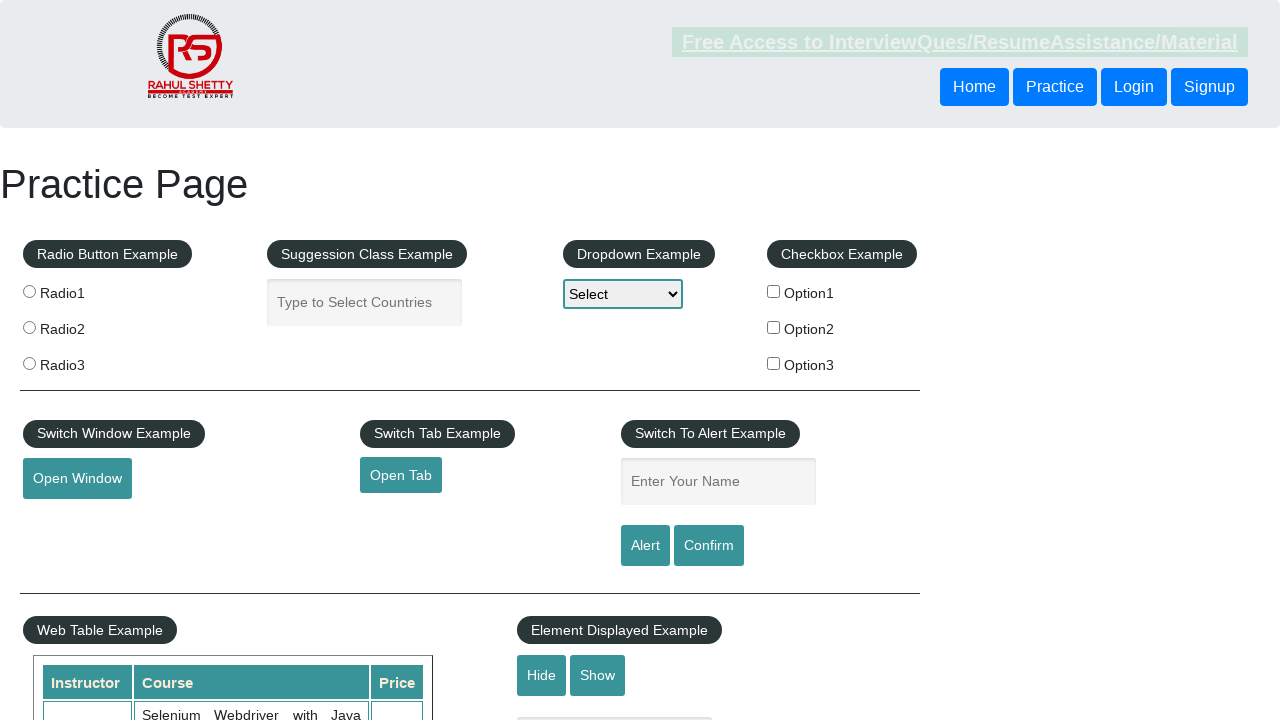

Retrieved page title
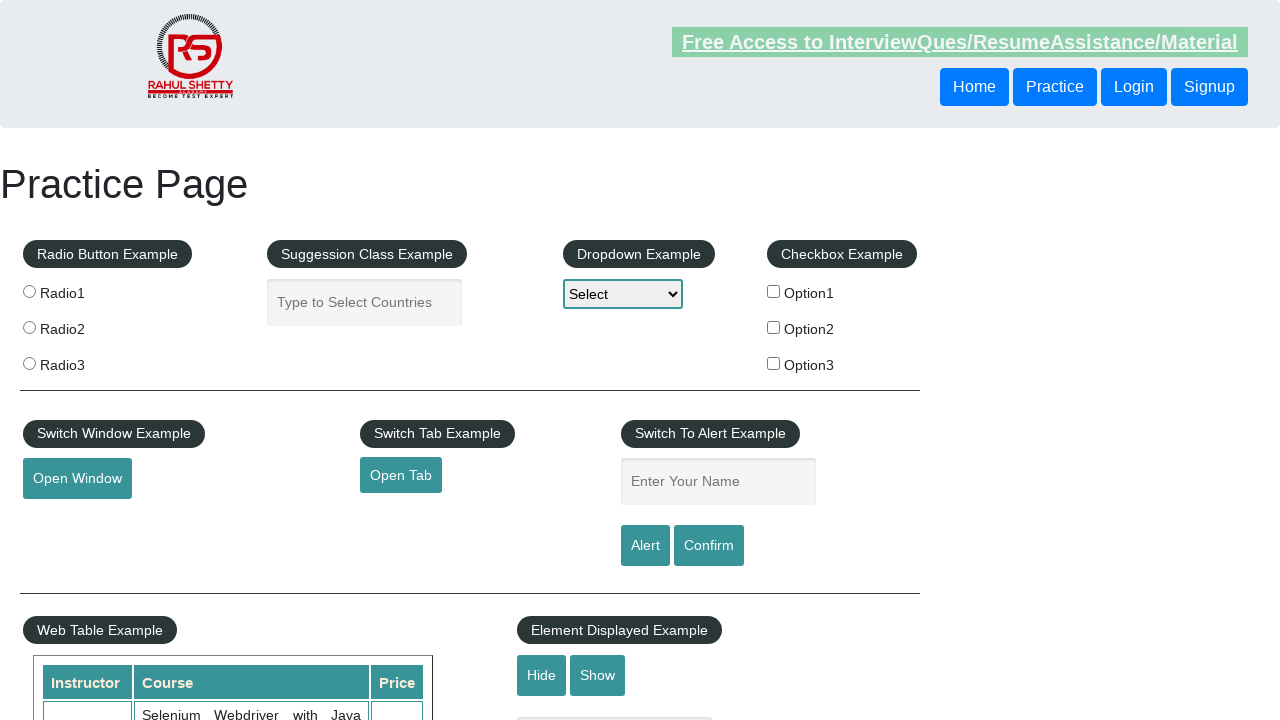

Verified page title is not empty
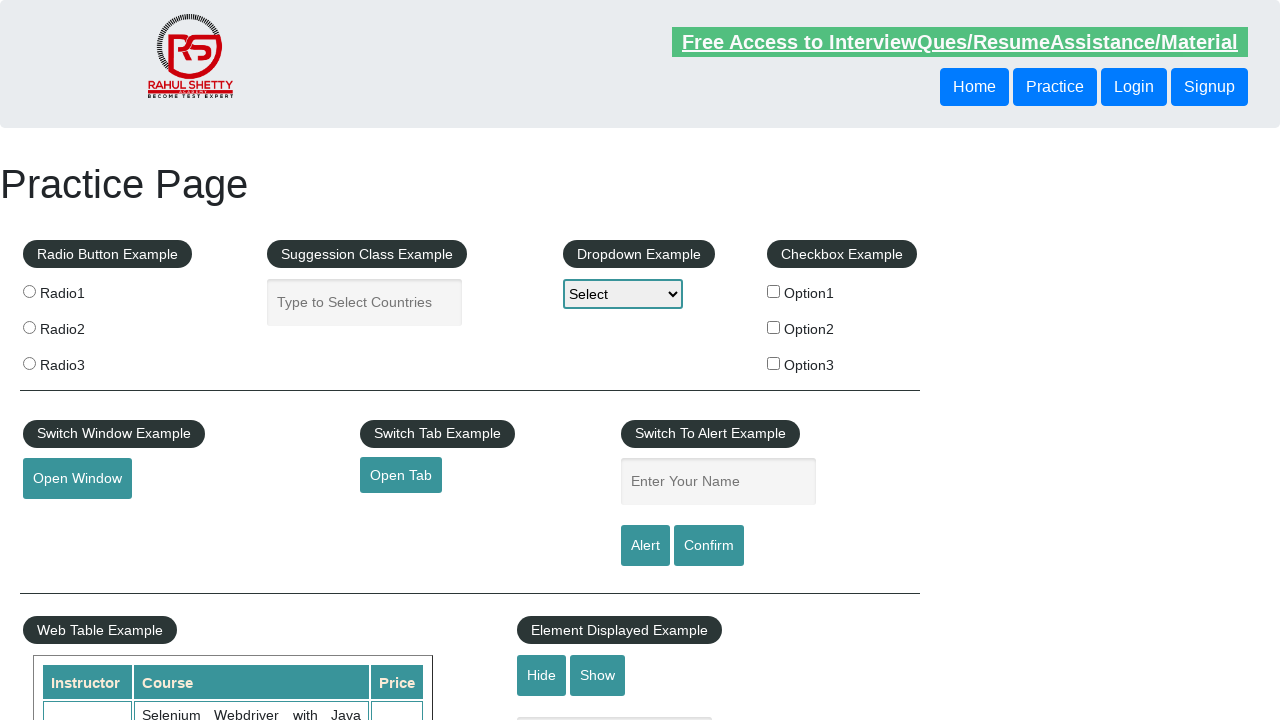

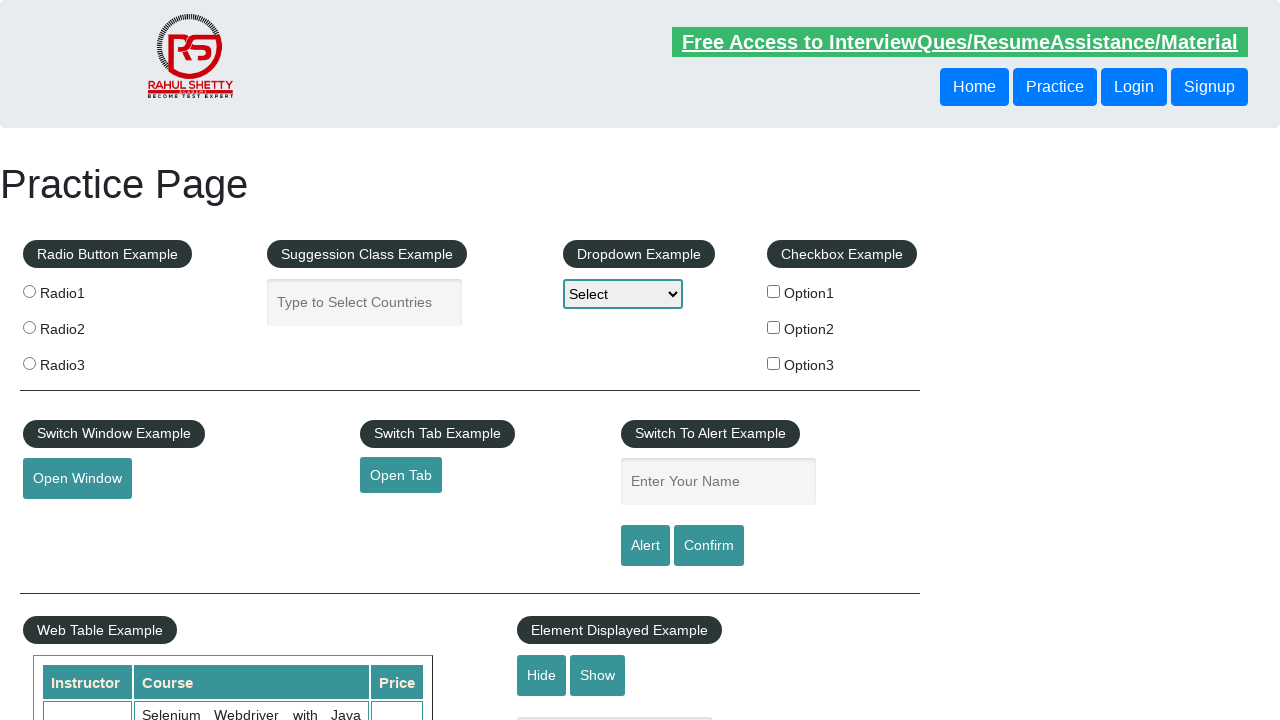